Tests autocomplete suggestion functionality by typing and selecting from dropdown

Starting URL: https://rahulshettyacademy.com/AutomationPractice/

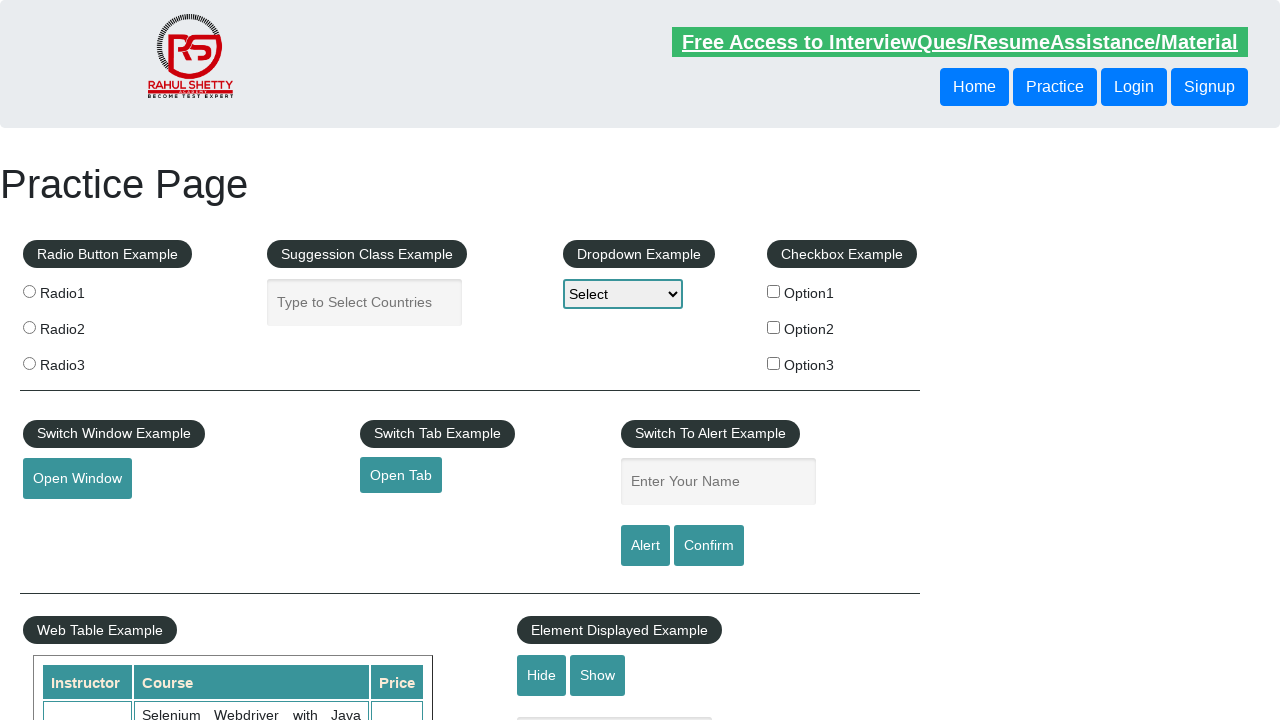

Filled autocomplete field with 'Mexi' on //input[@id='autocomplete']
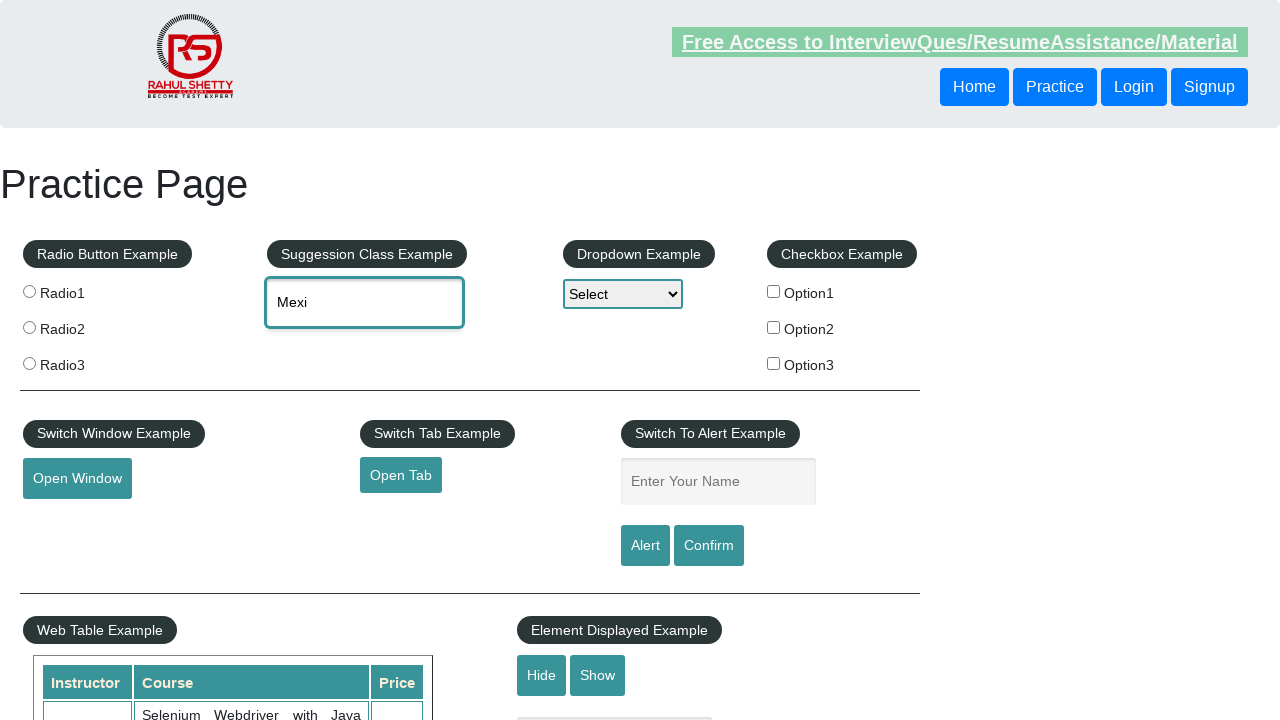

Waited for autocomplete suggestions to appear
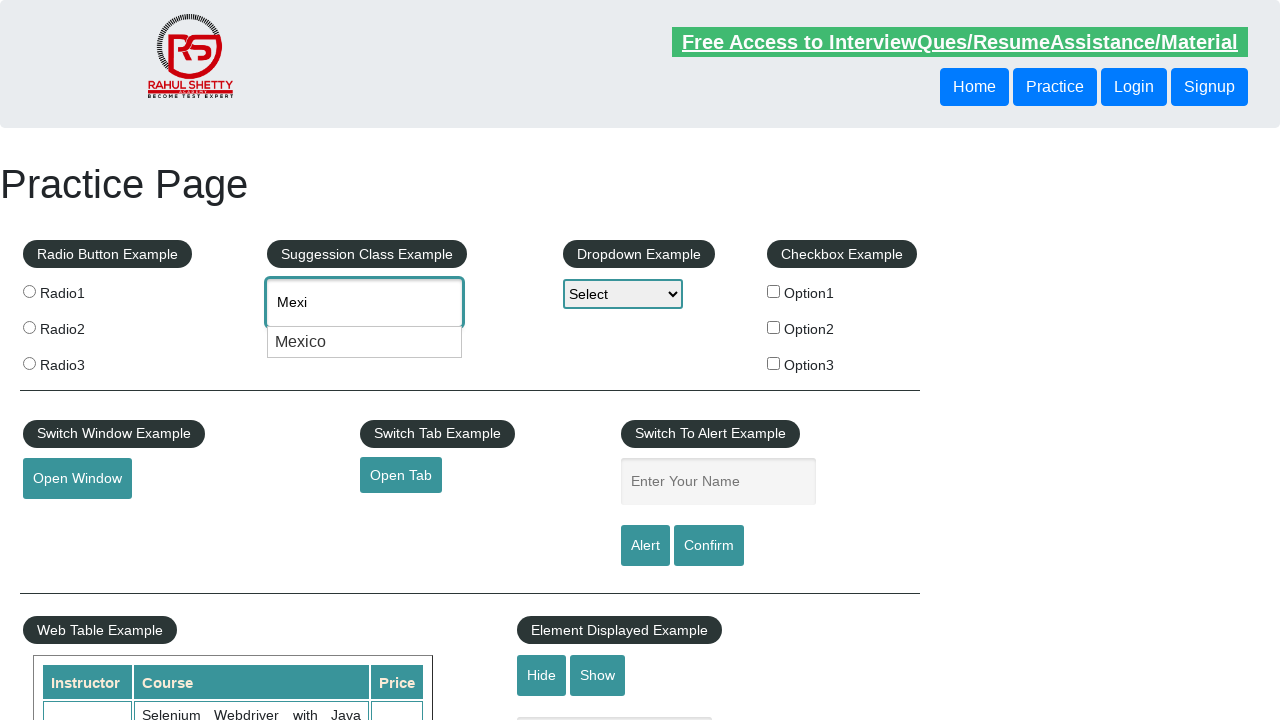

Pressed ArrowDown to navigate dropdown suggestion
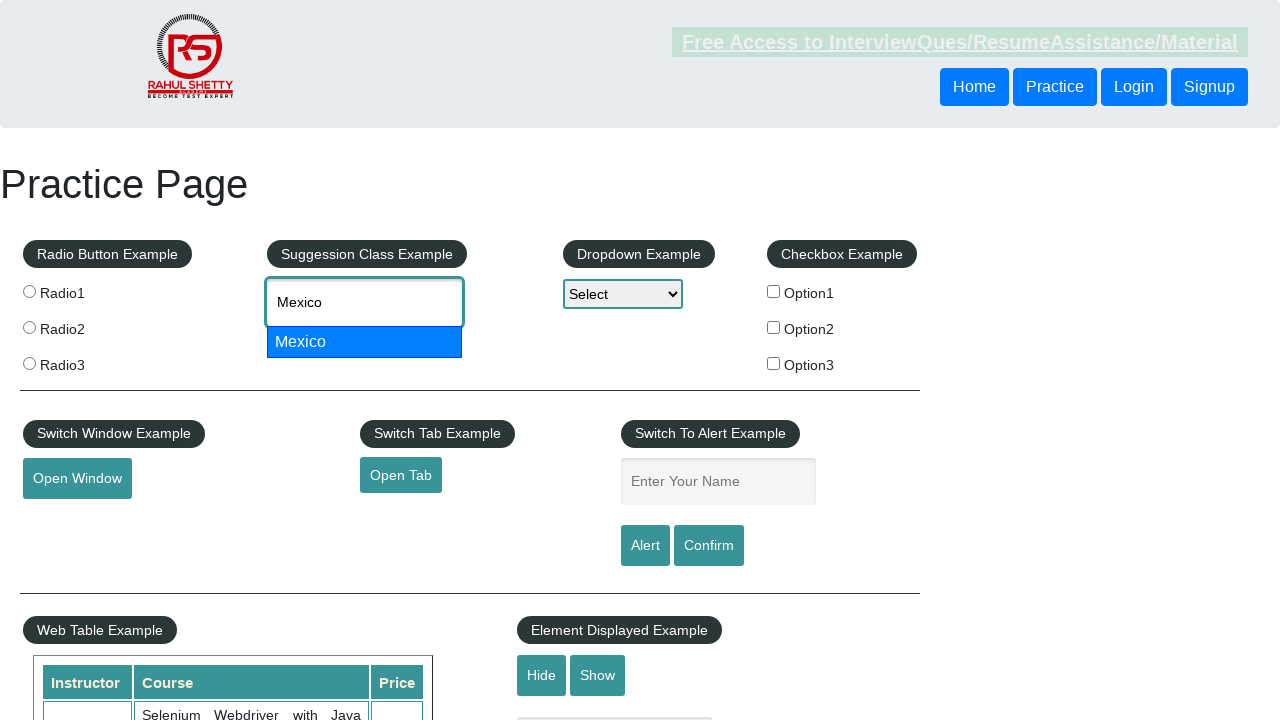

Pressed Enter to select highlighted suggestion
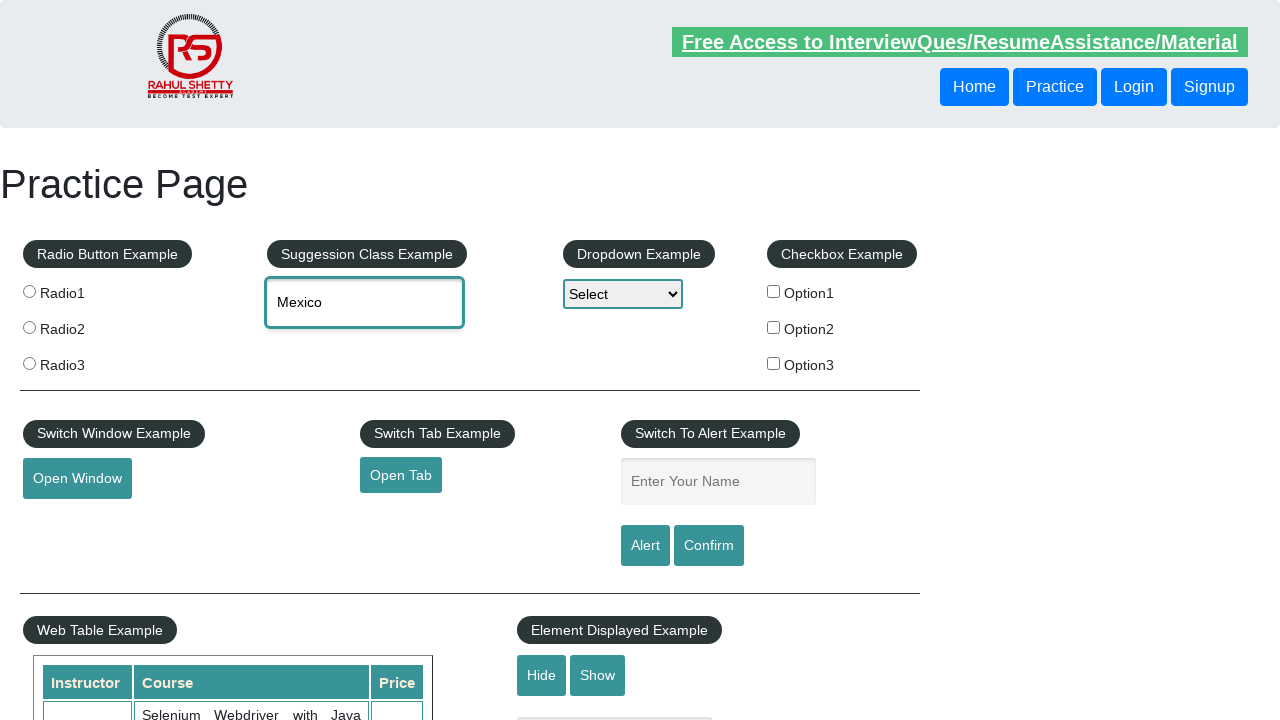

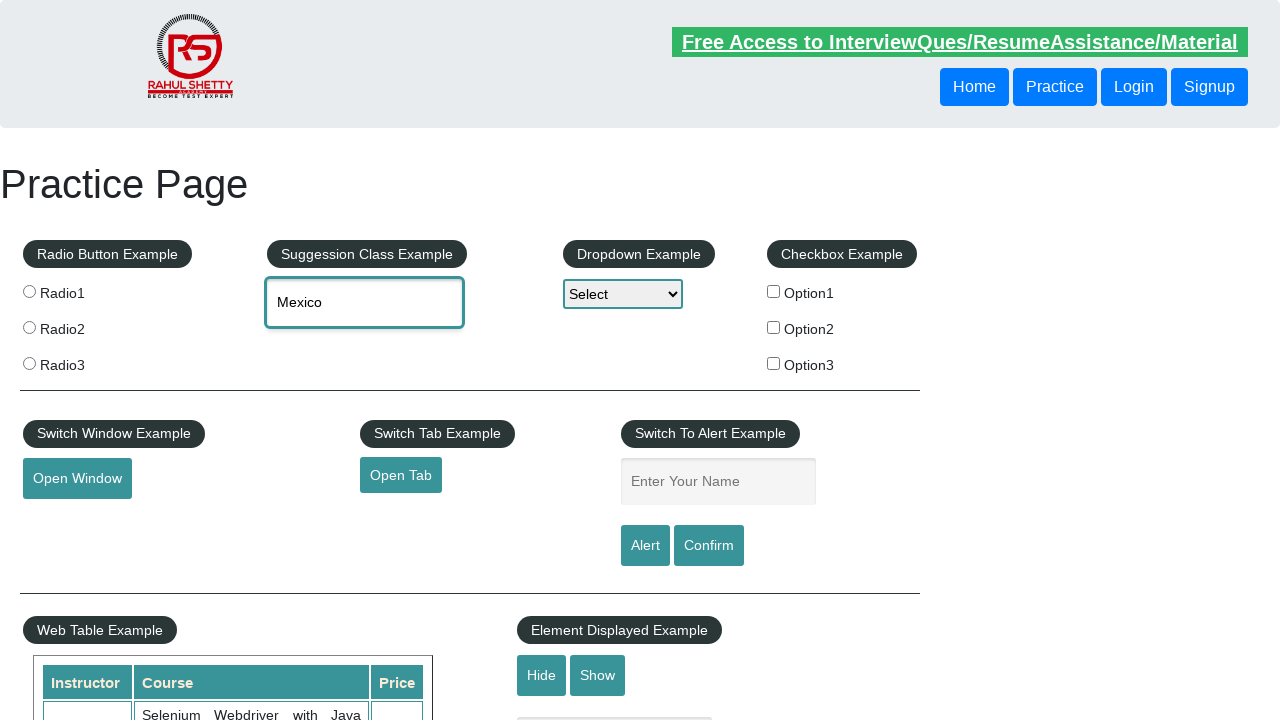